Tests checkbox functionality on a public test site by checking the selection state of two checkboxes and unchecking them if they are already selected.

Starting URL: http://the-internet.herokuapp.com/checkboxes

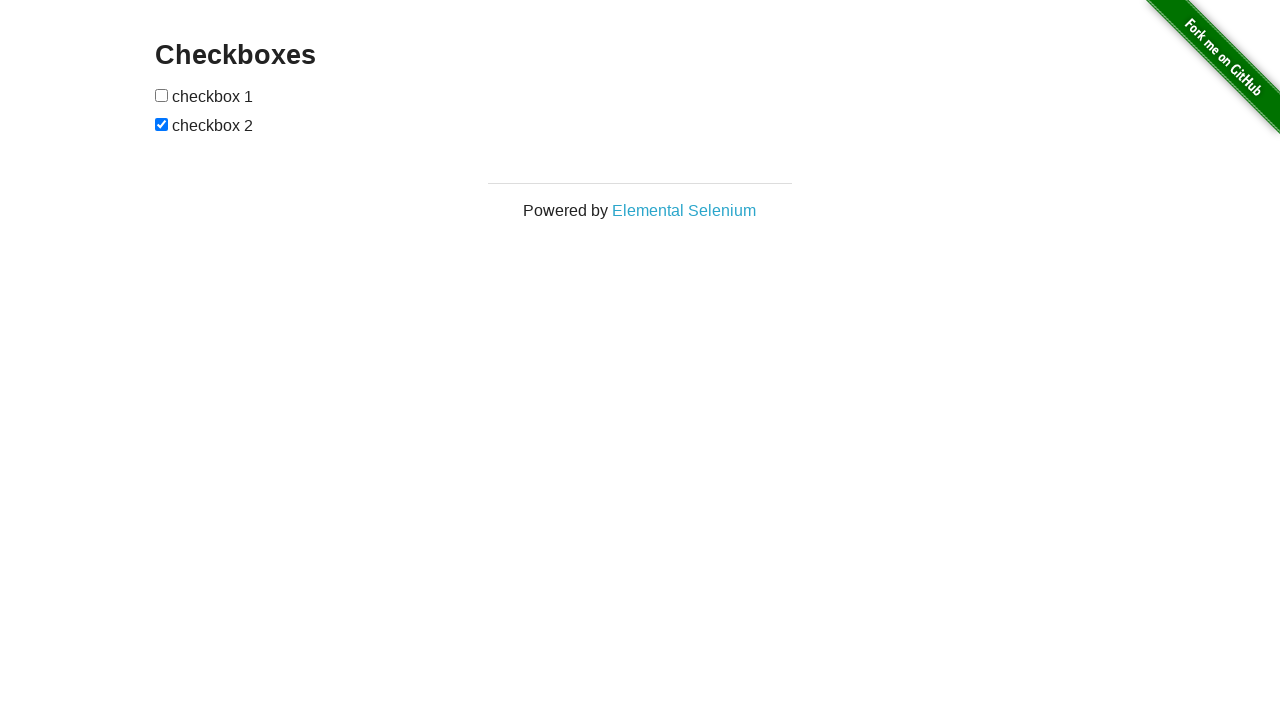

Navigated to checkbox test page
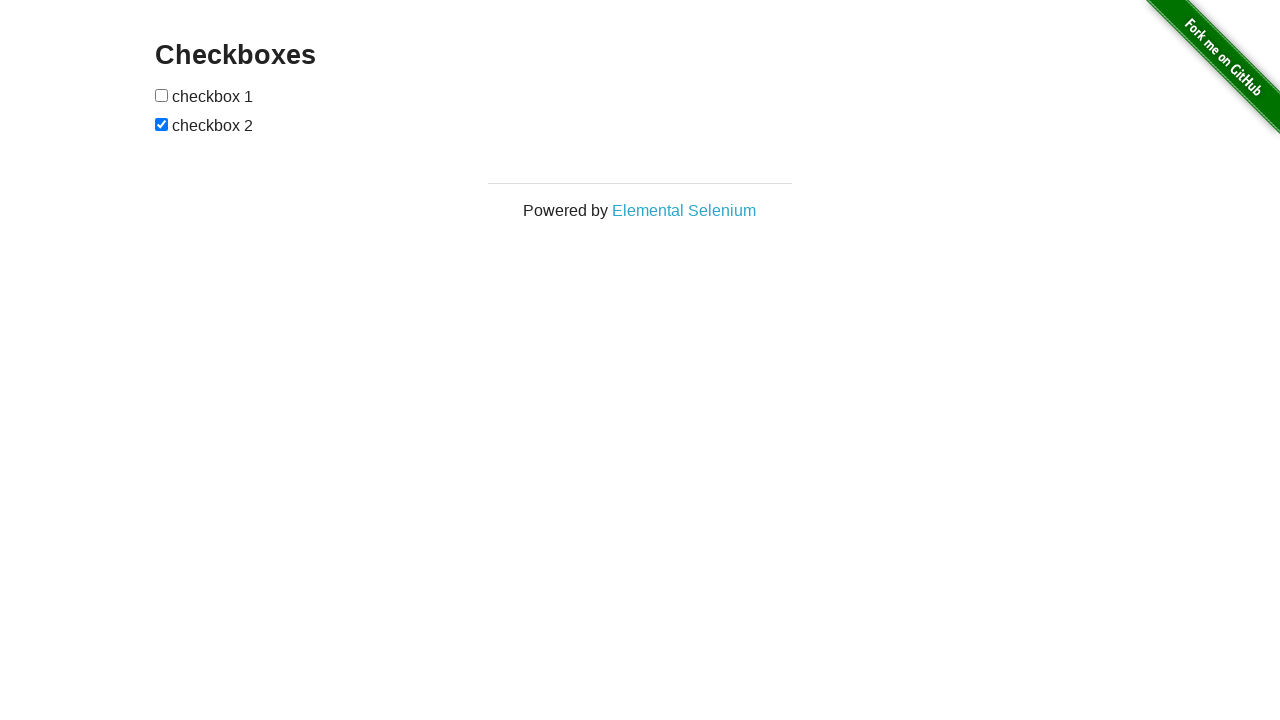

Located first checkbox element
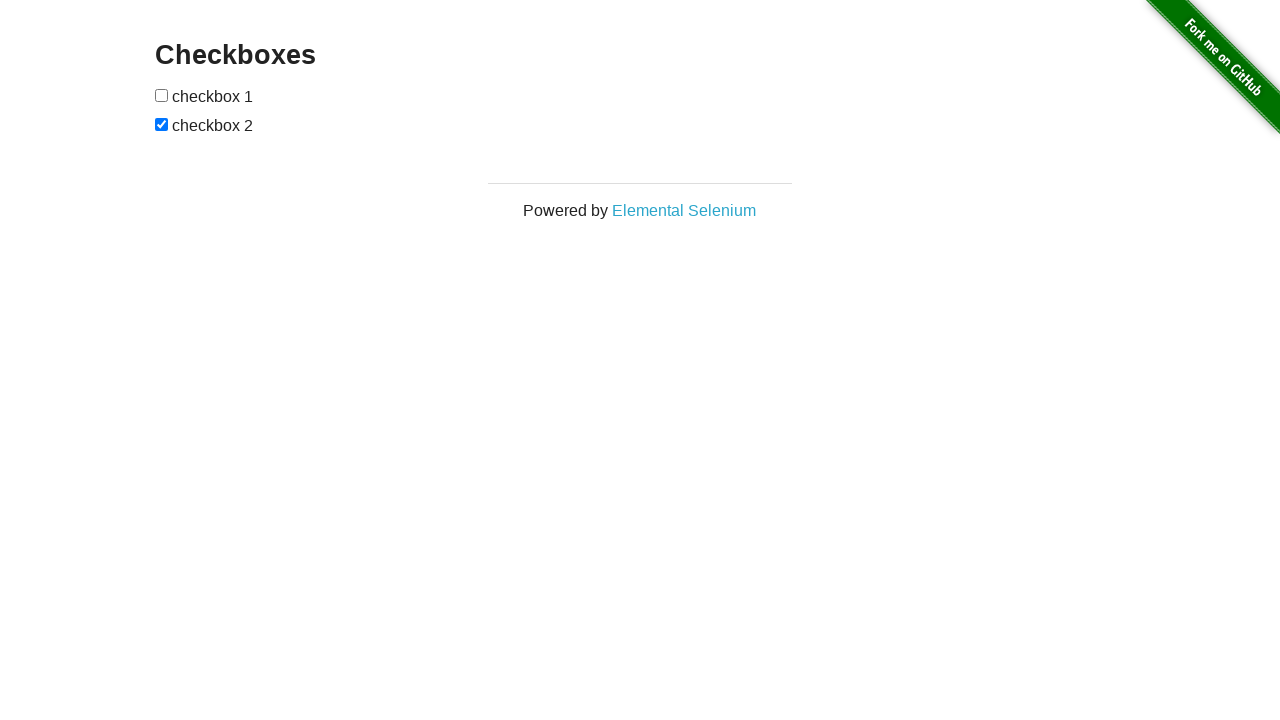

Located second checkbox element
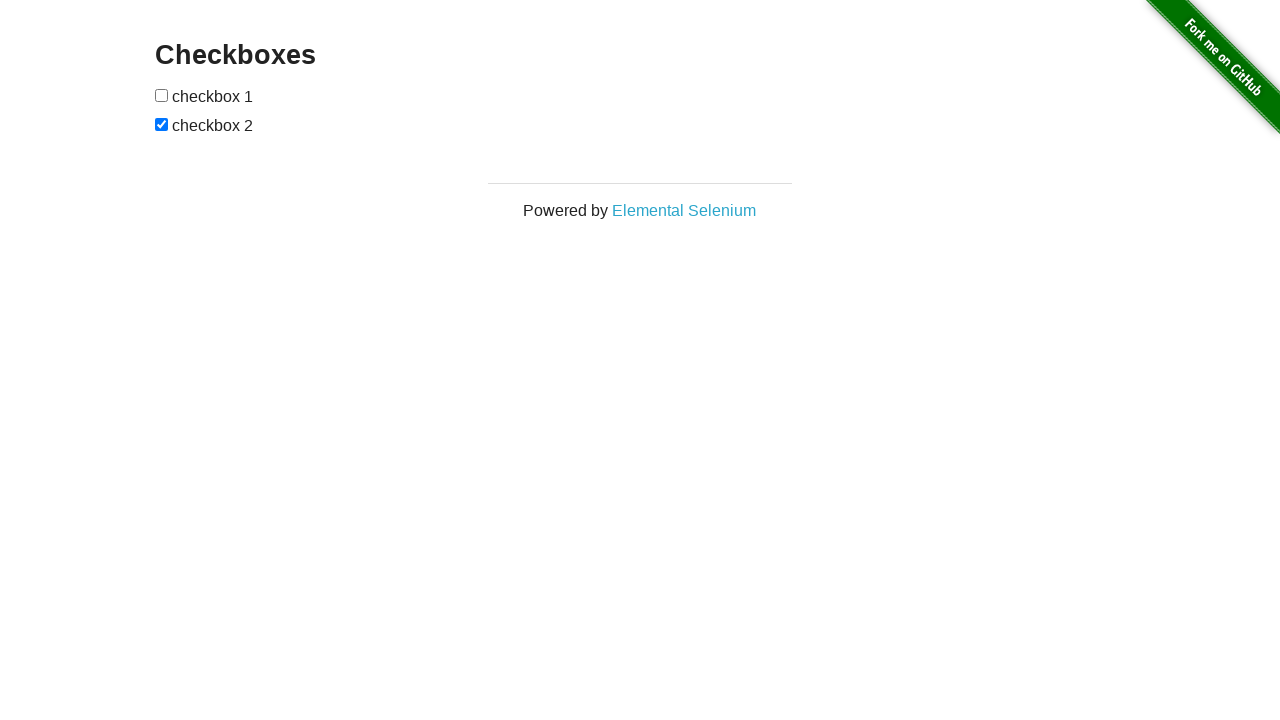

Checked state of first checkbox: not selected
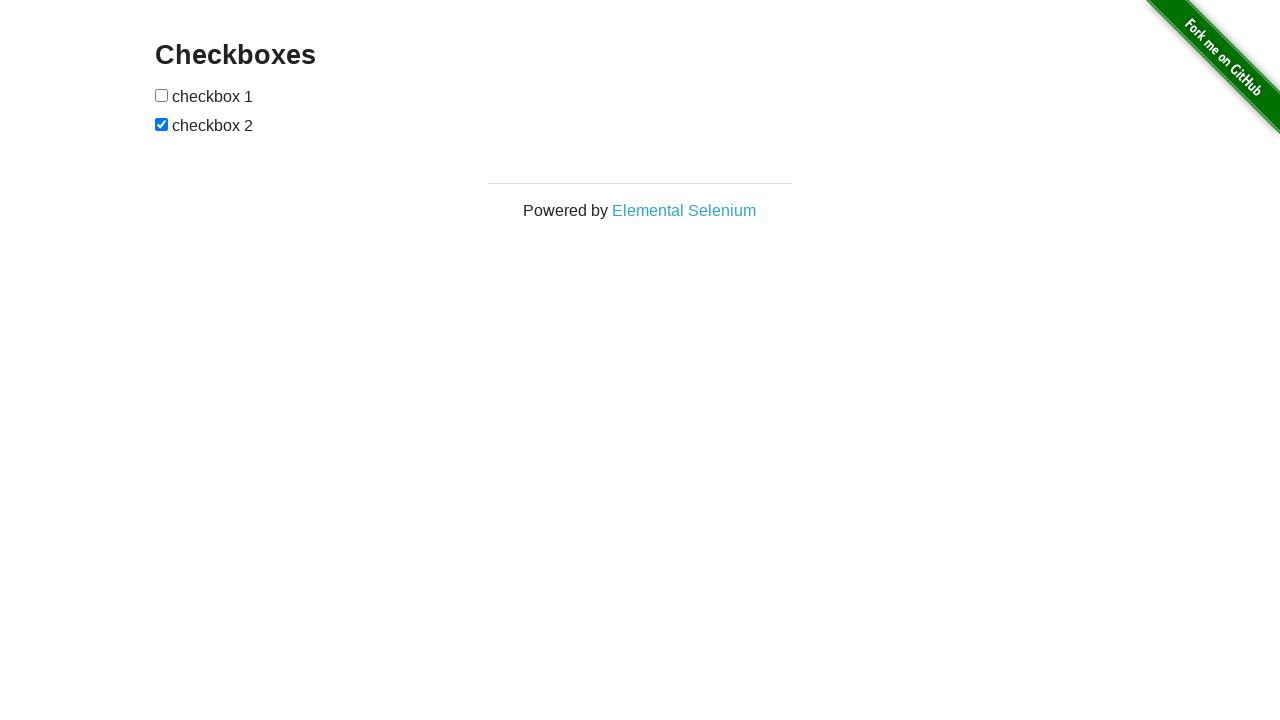

Checked state of second checkbox: selected
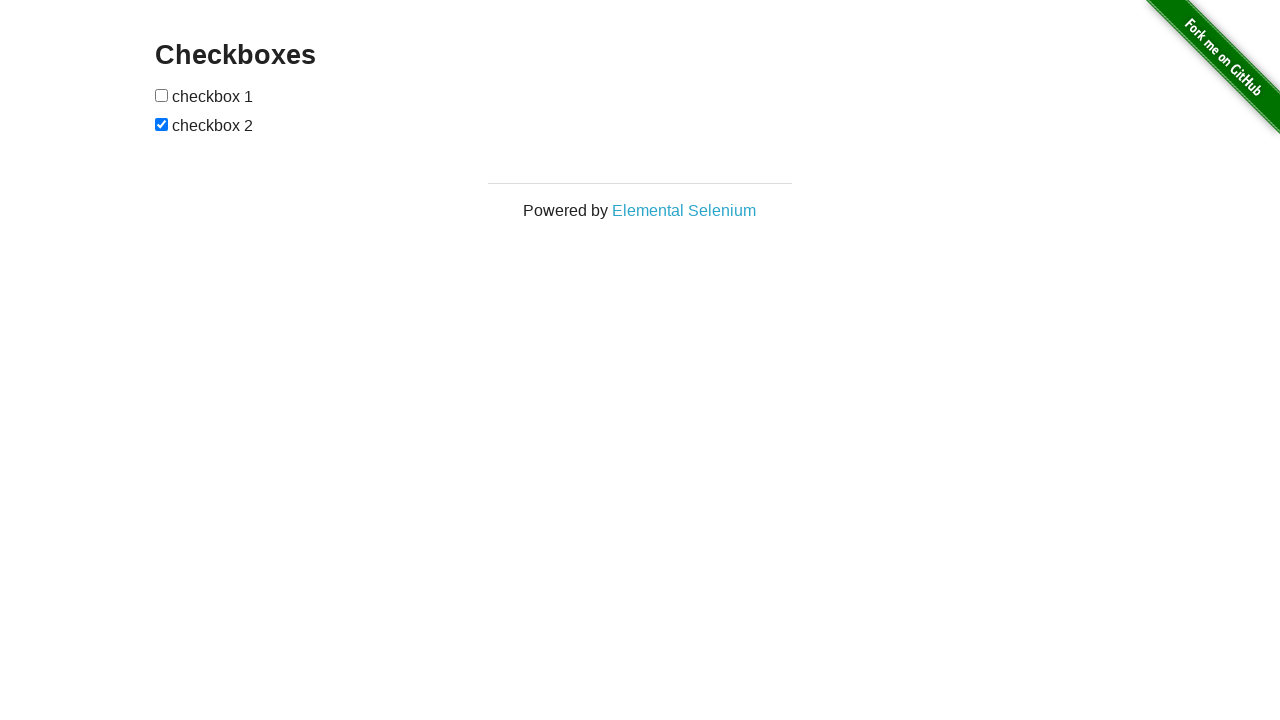

Unchecked second checkbox at (162, 124) on xpath=//div[@id='content']/div/form/input[2]
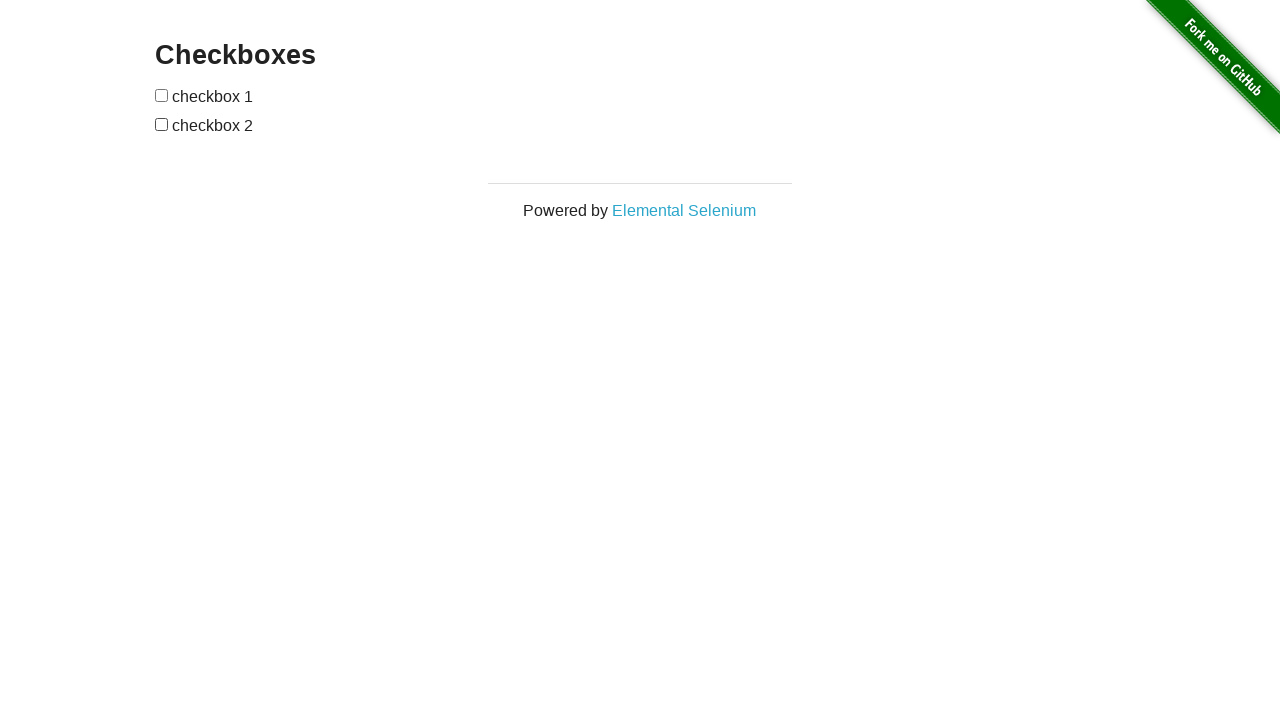

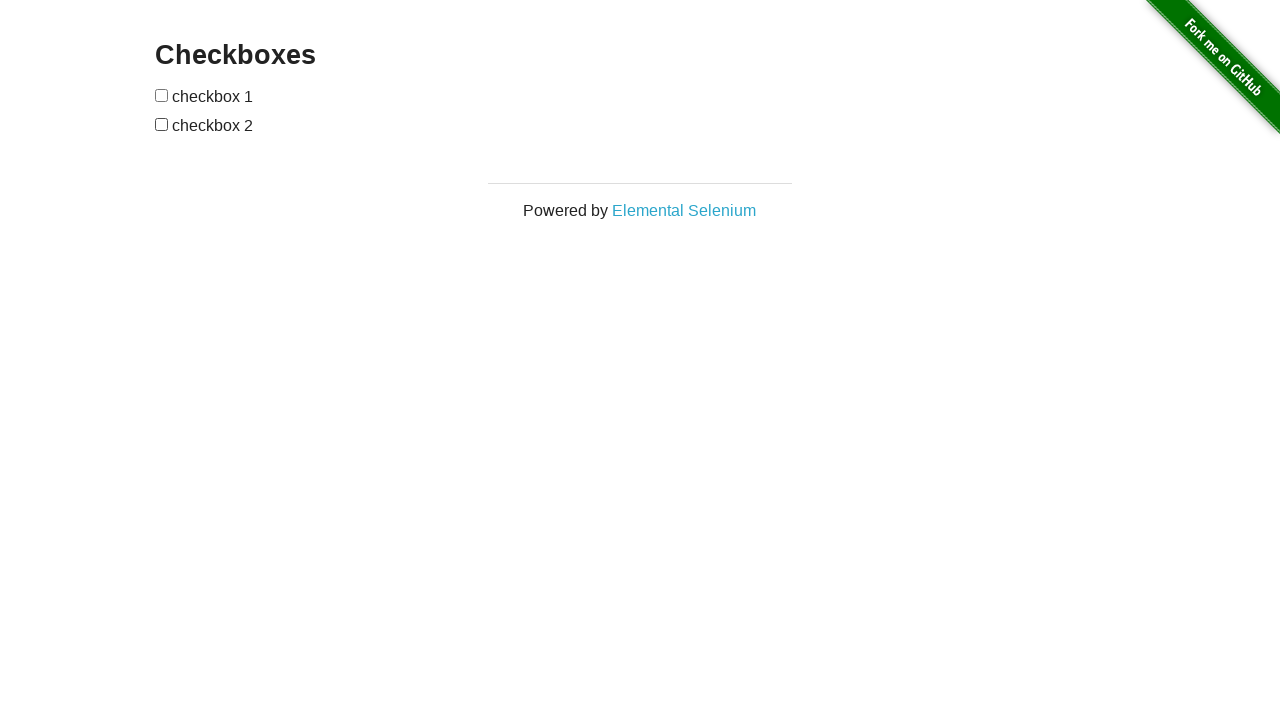